Tests dropdown selection functionality by selecting an option and verifying it is selected

Starting URL: https://the-internet.herokuapp.com/dropdown

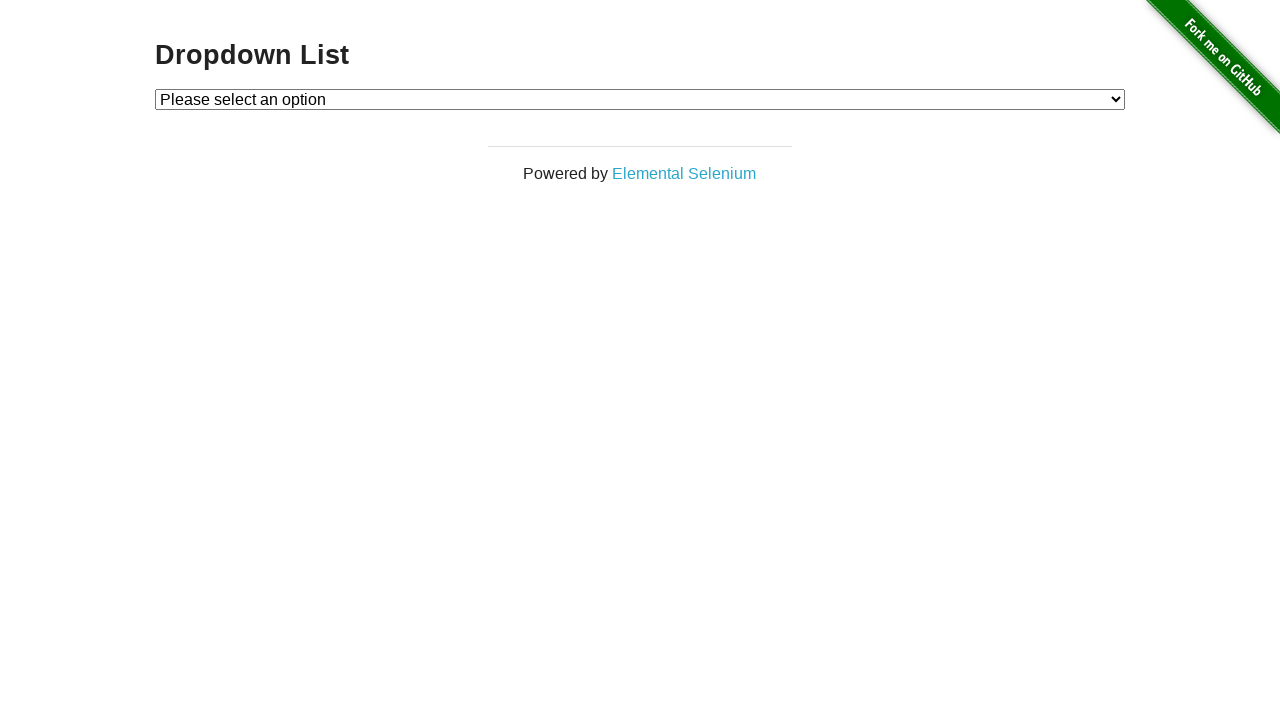

Selected 'Option 1' from dropdown on #dropdown
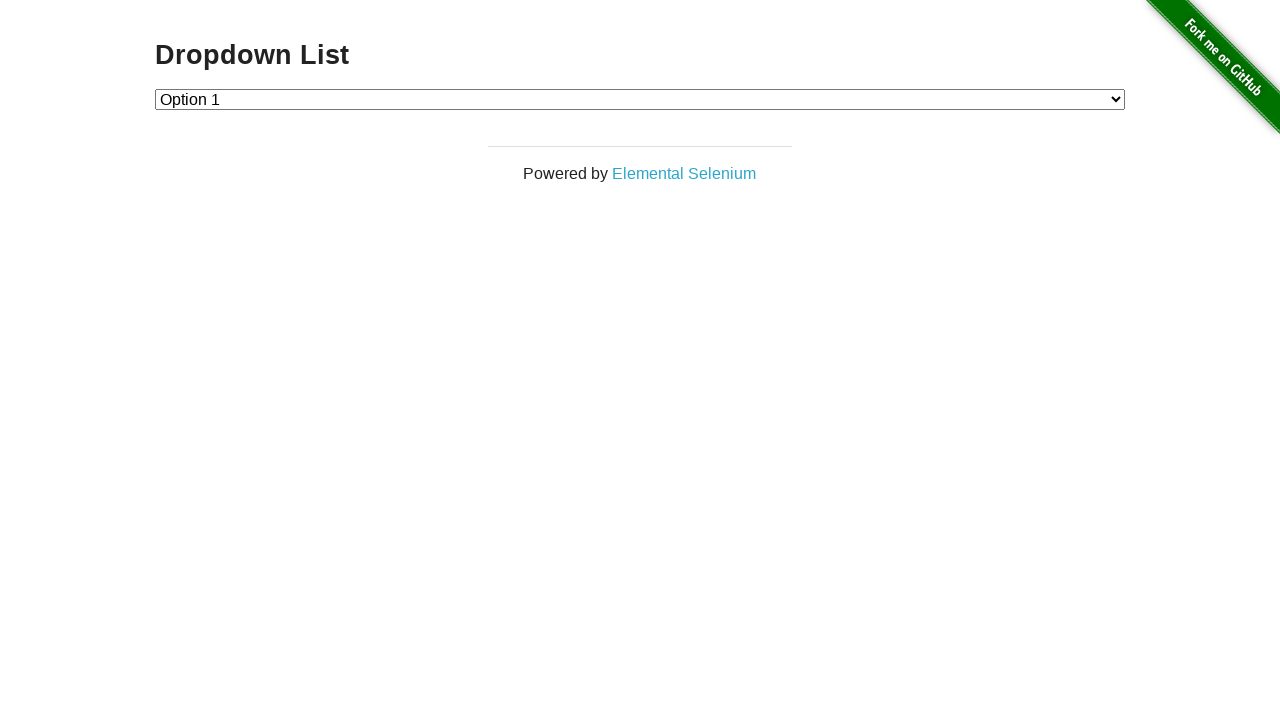

Retrieved selected dropdown value
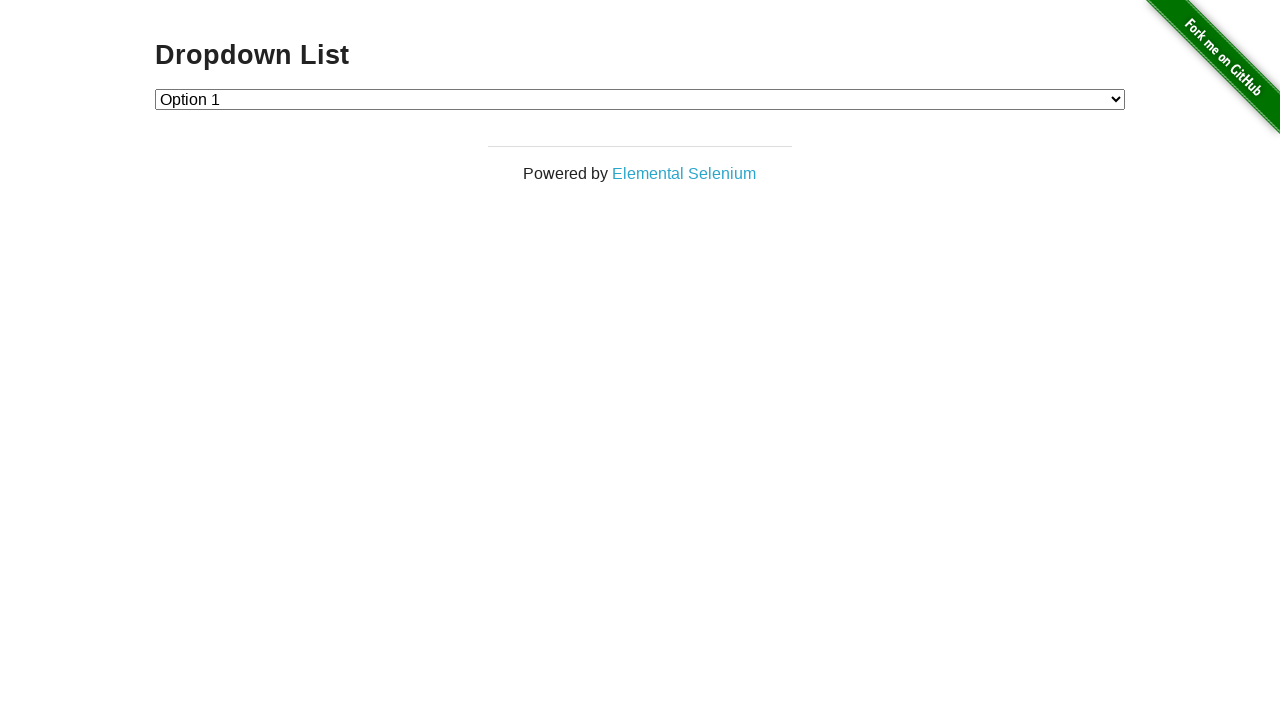

Verified 'Option 1' is selected (value='1')
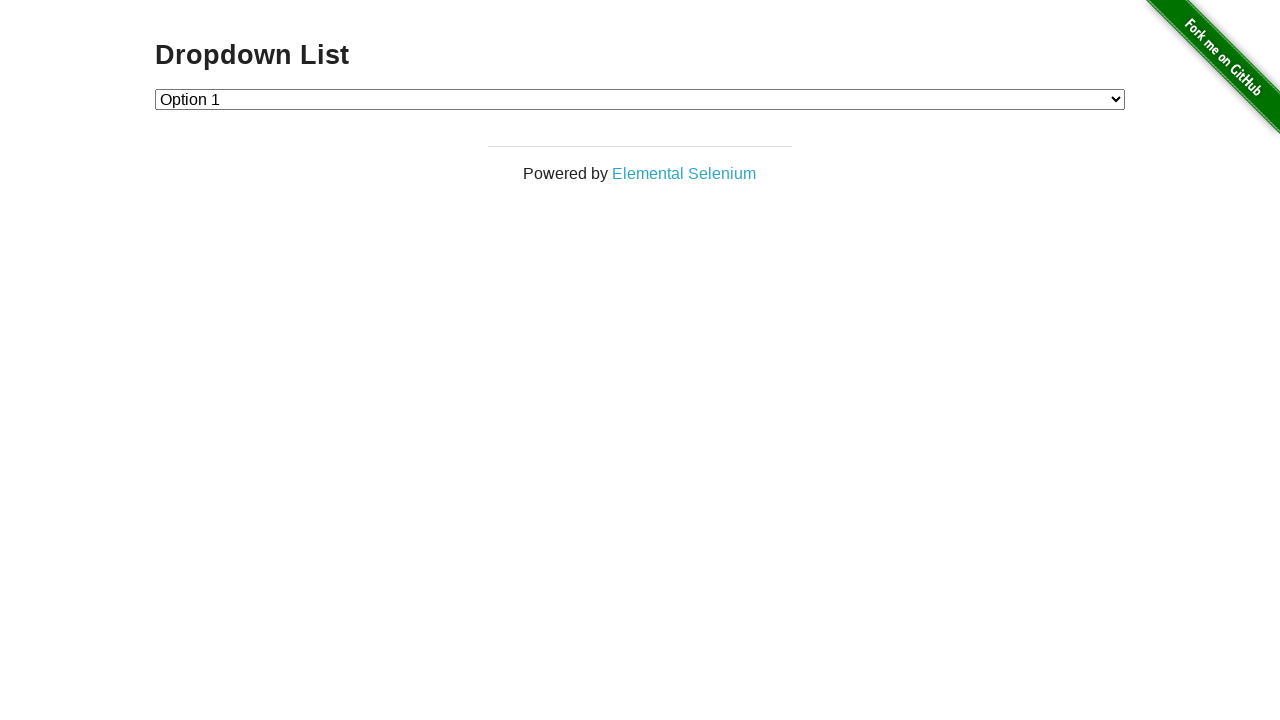

Selected 'Option 2' from dropdown on #dropdown
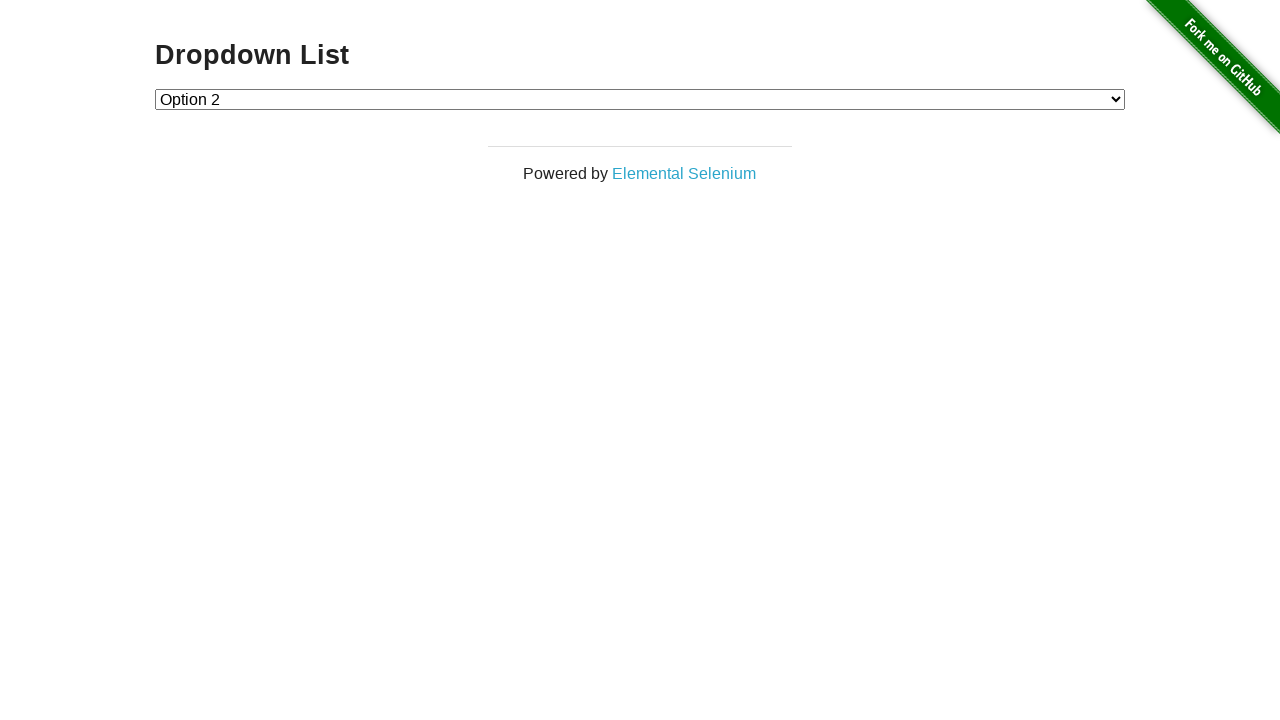

Retrieved selected dropdown value
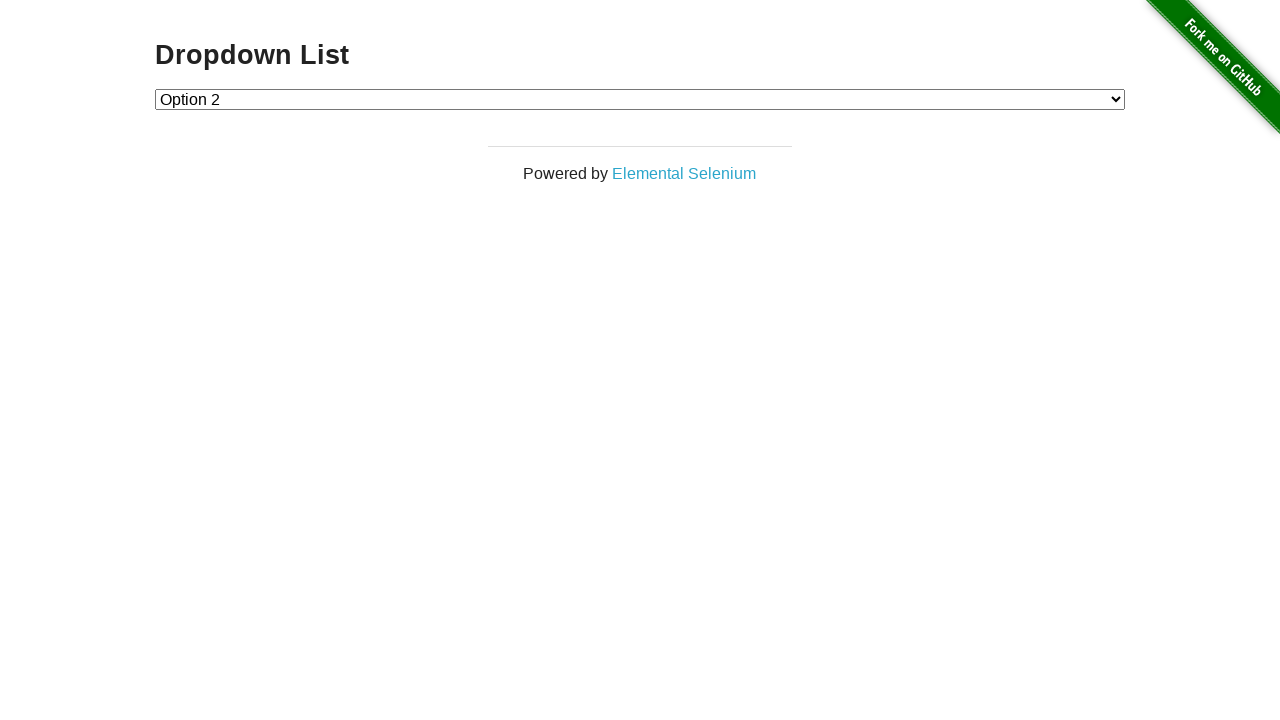

Verified 'Option 2' is selected (value='2')
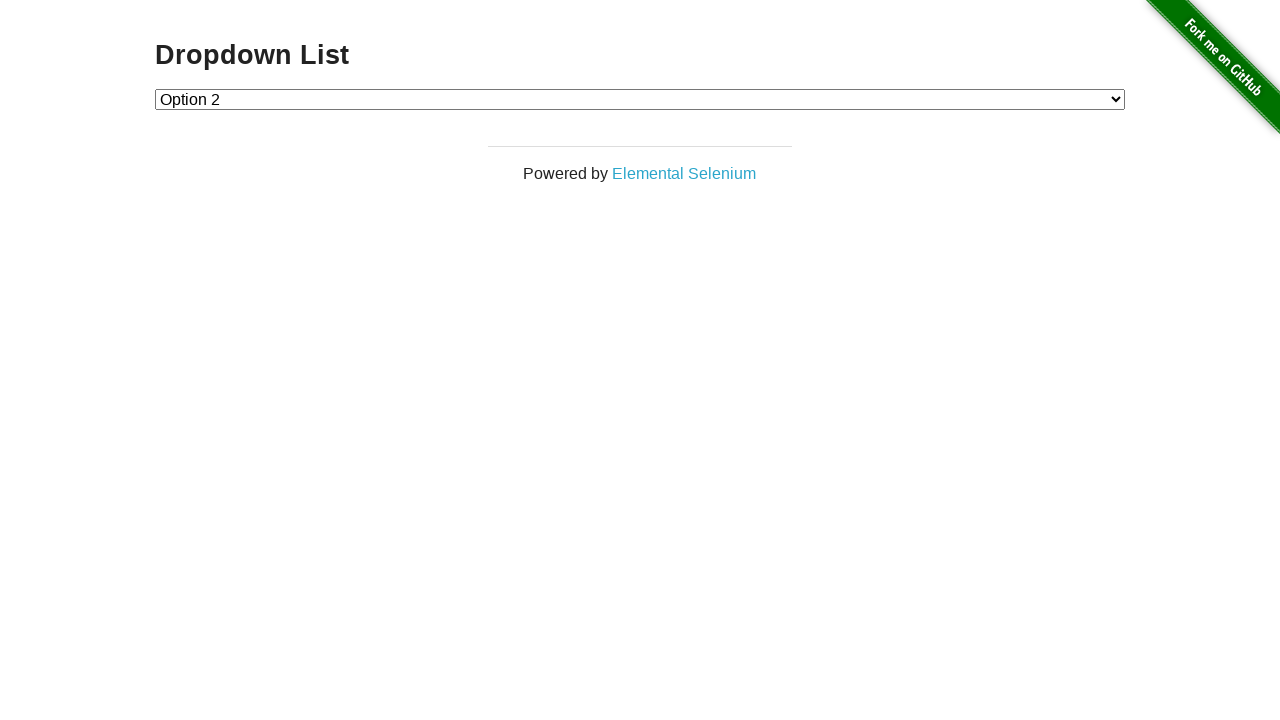

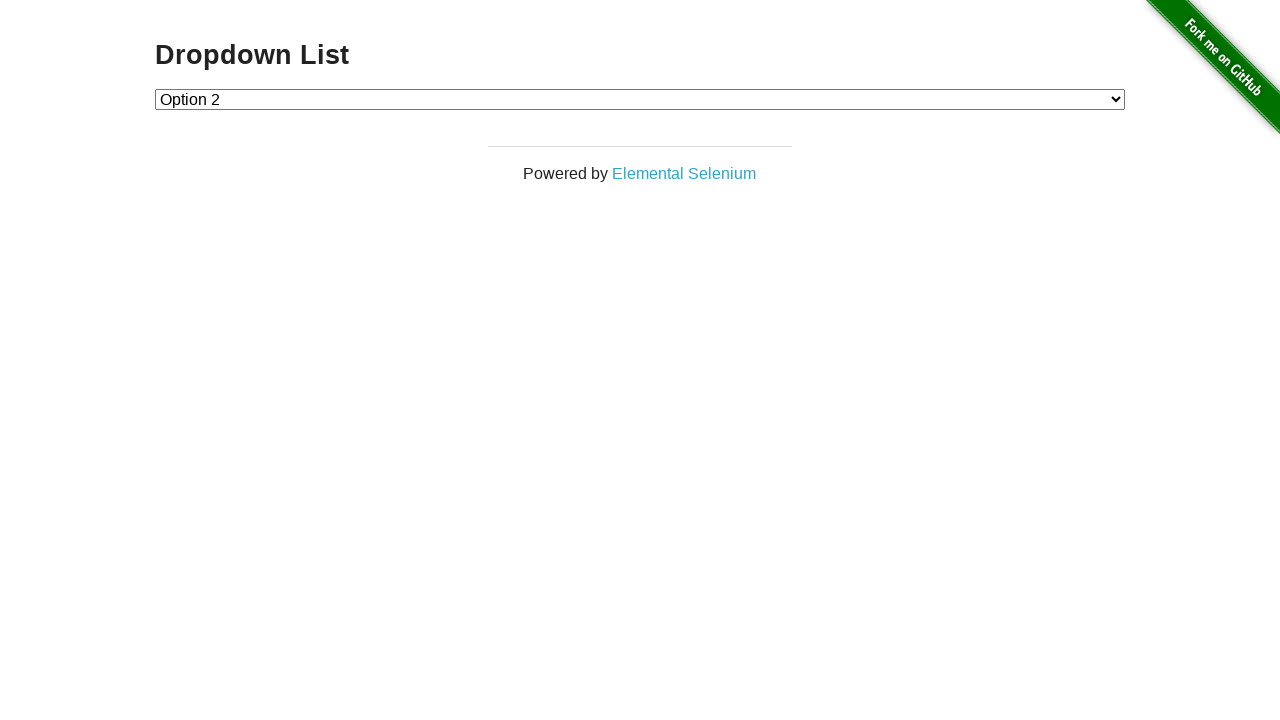